Tests entering text in a JavaScript prompt dialog by clicking a button, entering a name in the prompt, accepting it, and verifying the name appears in the result

Starting URL: https://testcenter.techproeducation.com/index.php?page=javascript-alerts

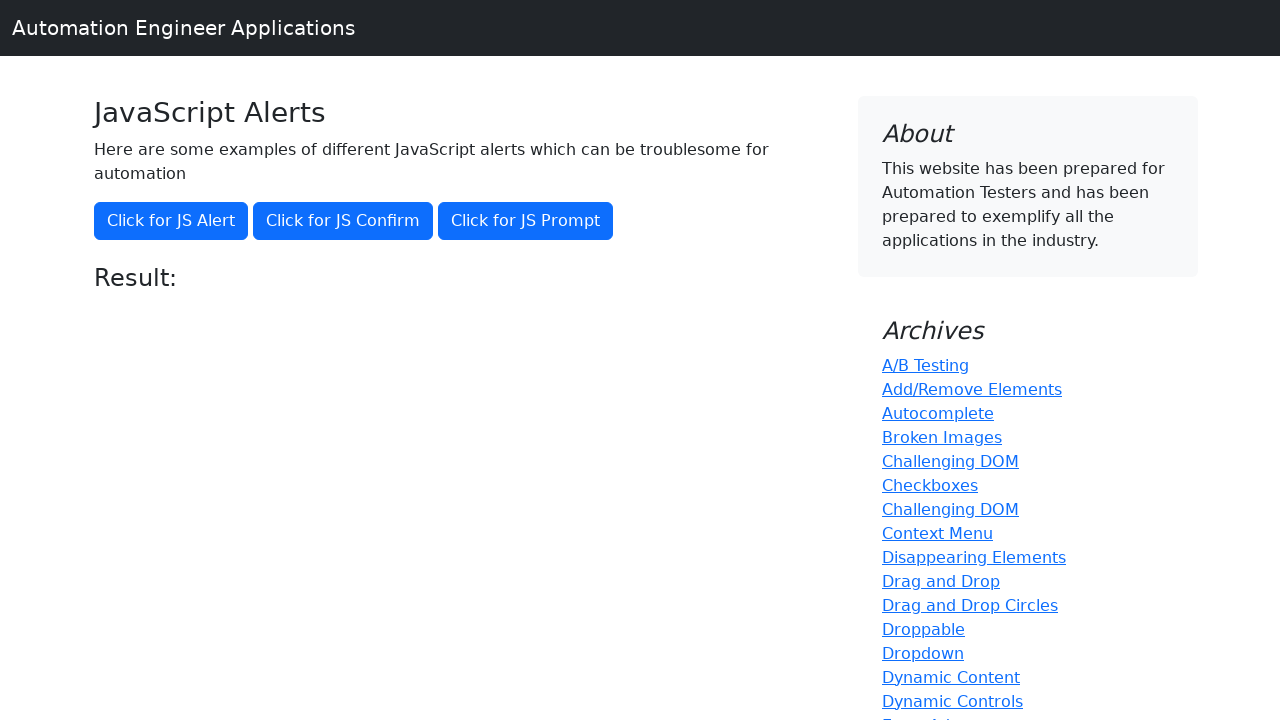

Set up dialog handler to accept prompt with 'Marcus'
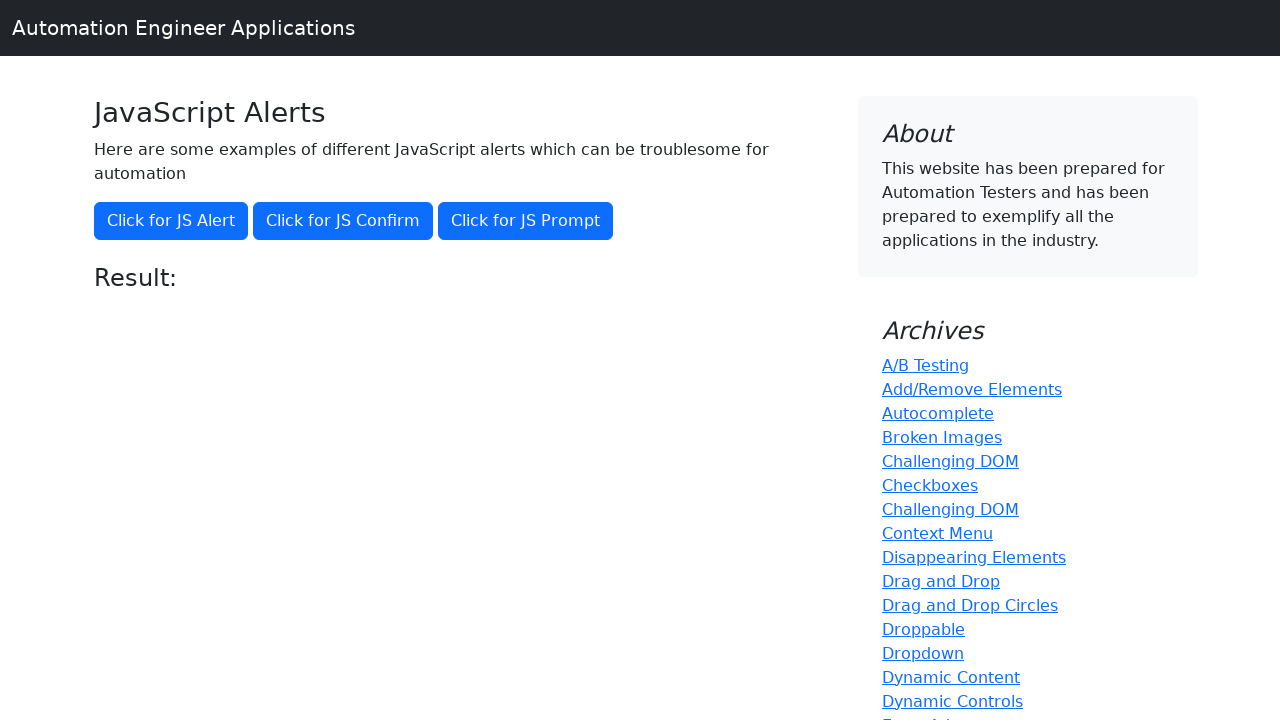

Clicked button to trigger JavaScript prompt dialog at (526, 221) on button[onclick='jsPrompt()']
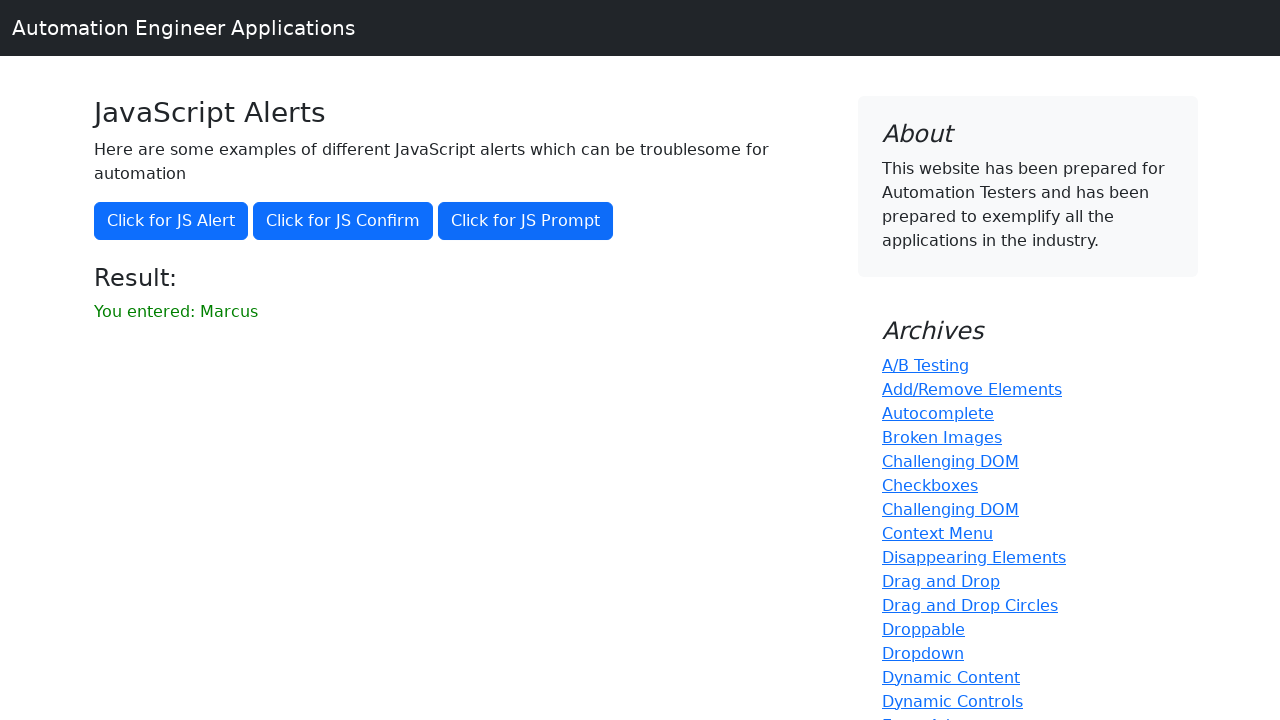

Result element loaded after accepting prompt
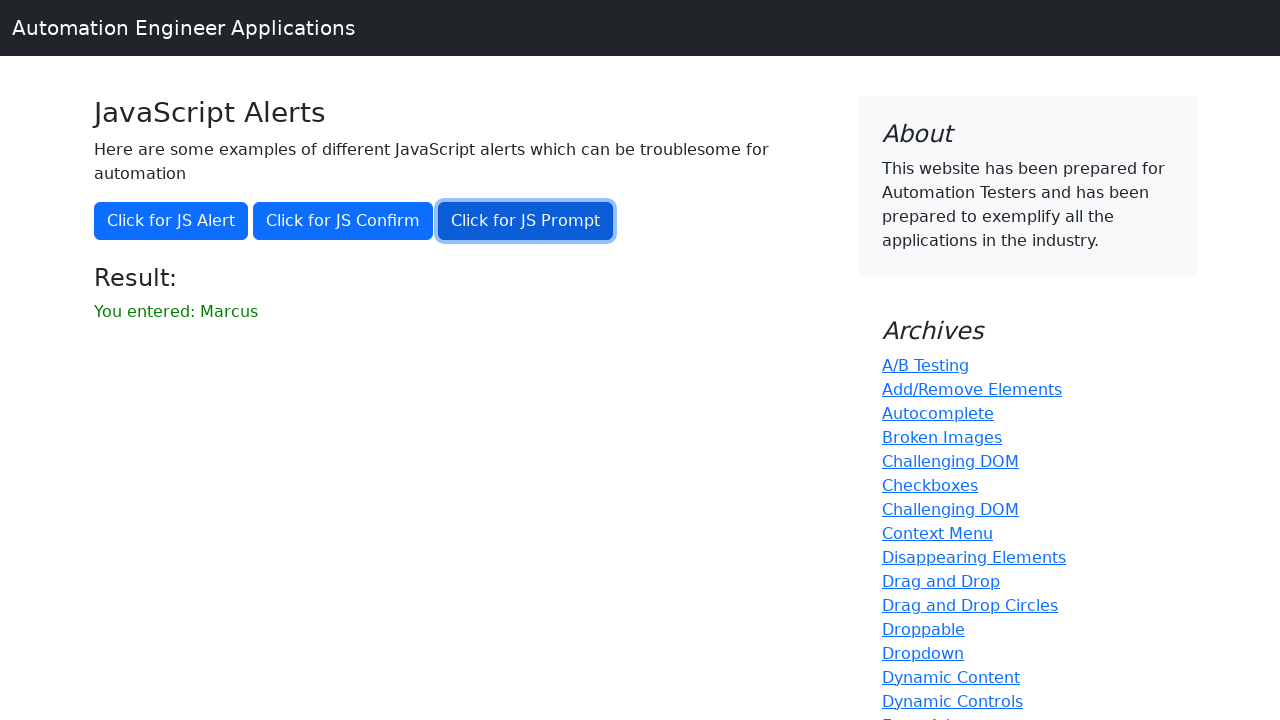

Retrieved result text: 'You entered: Marcus'
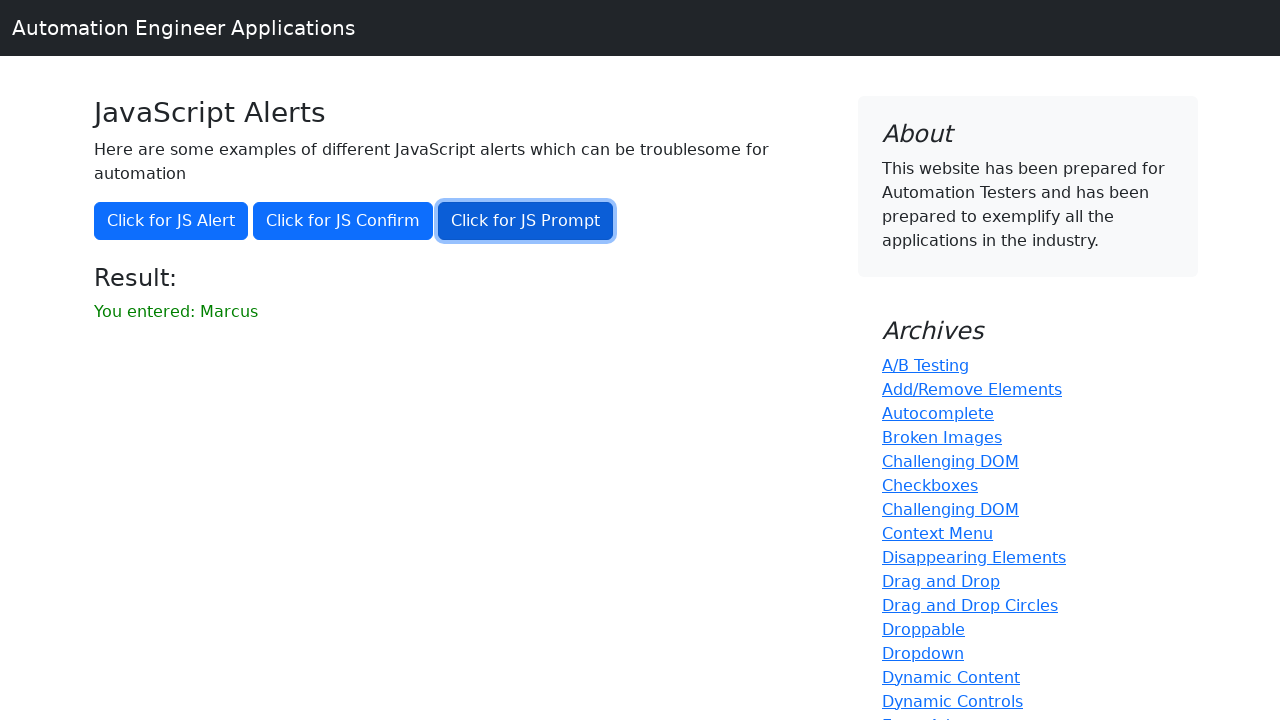

Verified that 'Marcus' appears in the result text
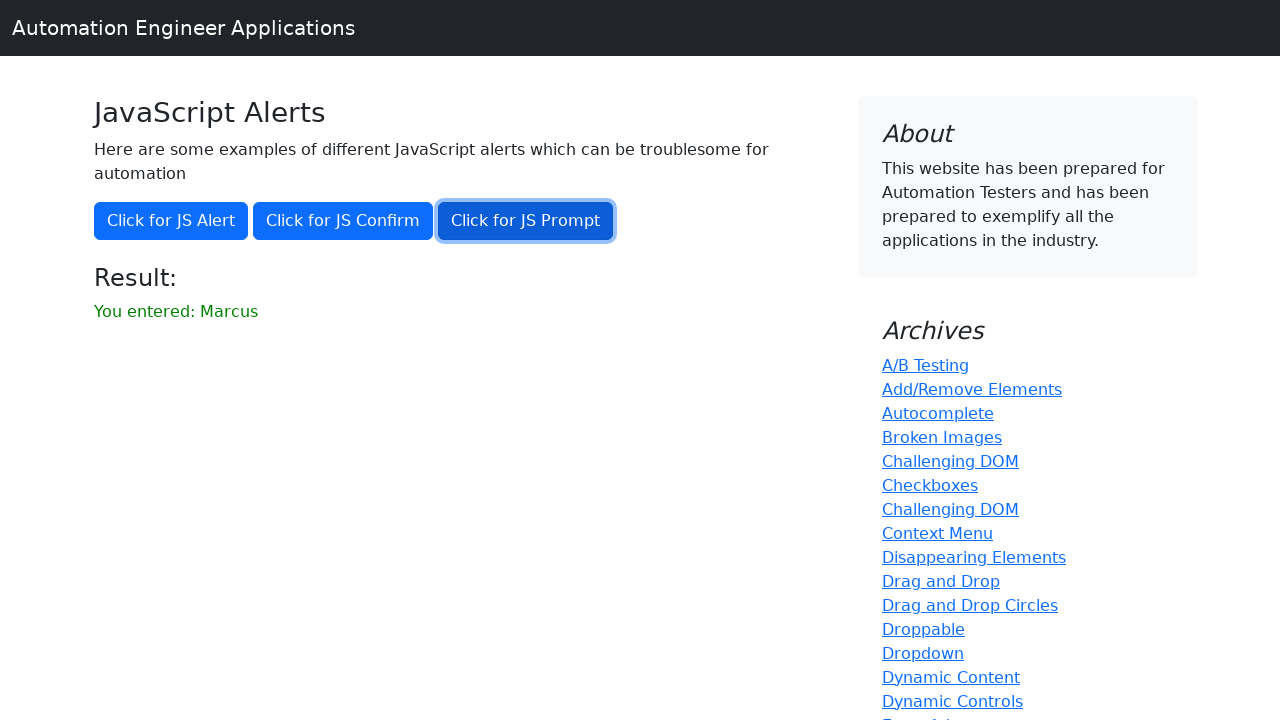

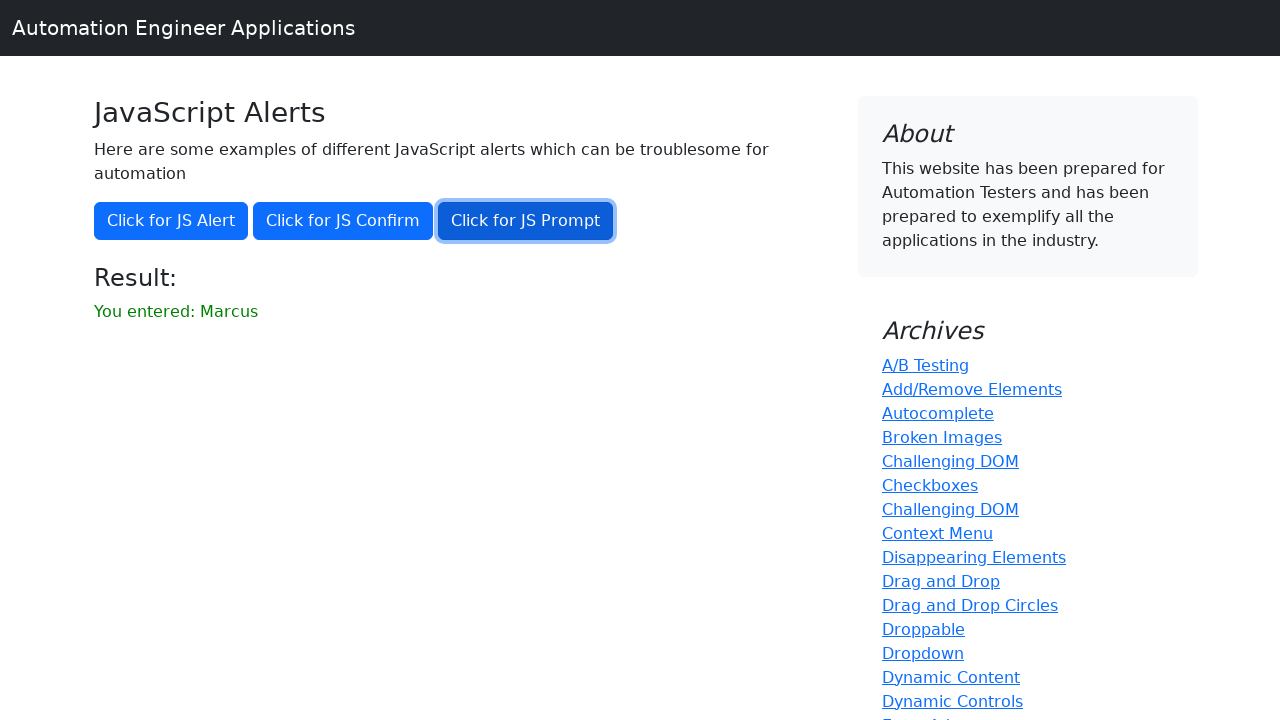